Navigates to a practice page and verifies the presence and structure of a web table named 'courses', checking that rows and columns exist and data is accessible.

Starting URL: http://qaclickacademy.com/practice.php

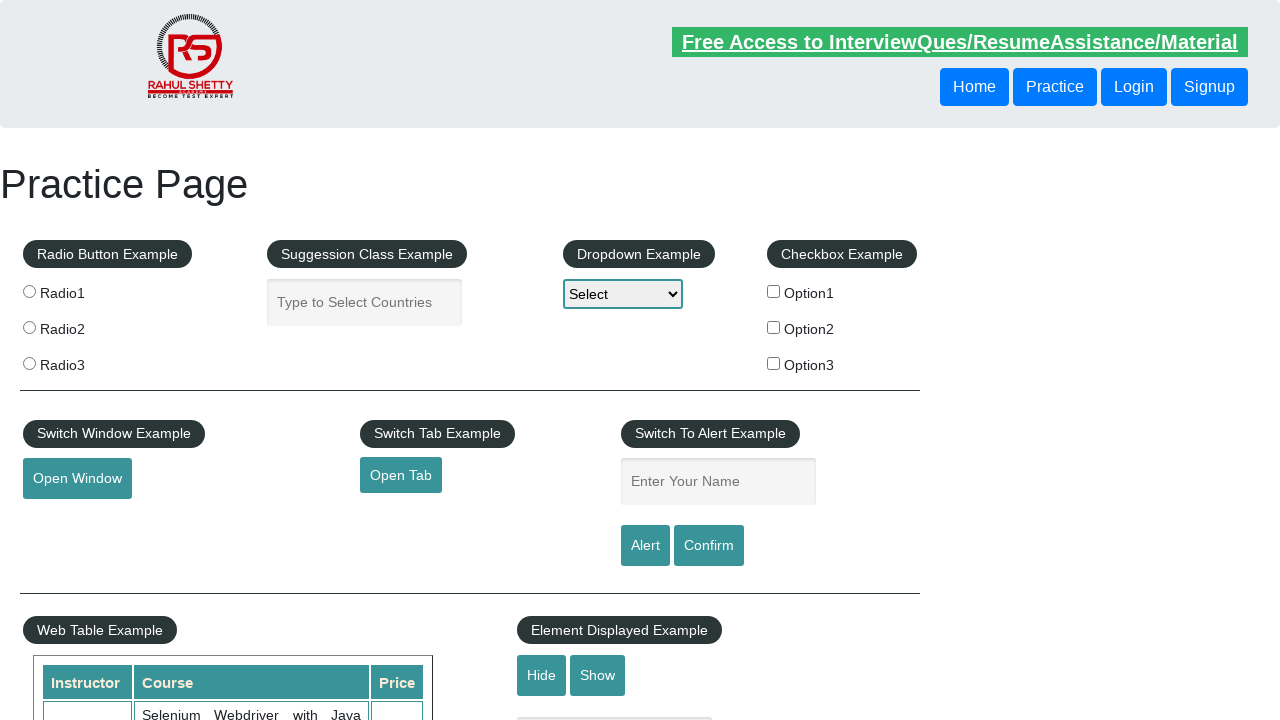

Navigated to http://qaclickacademy.com/practice.php
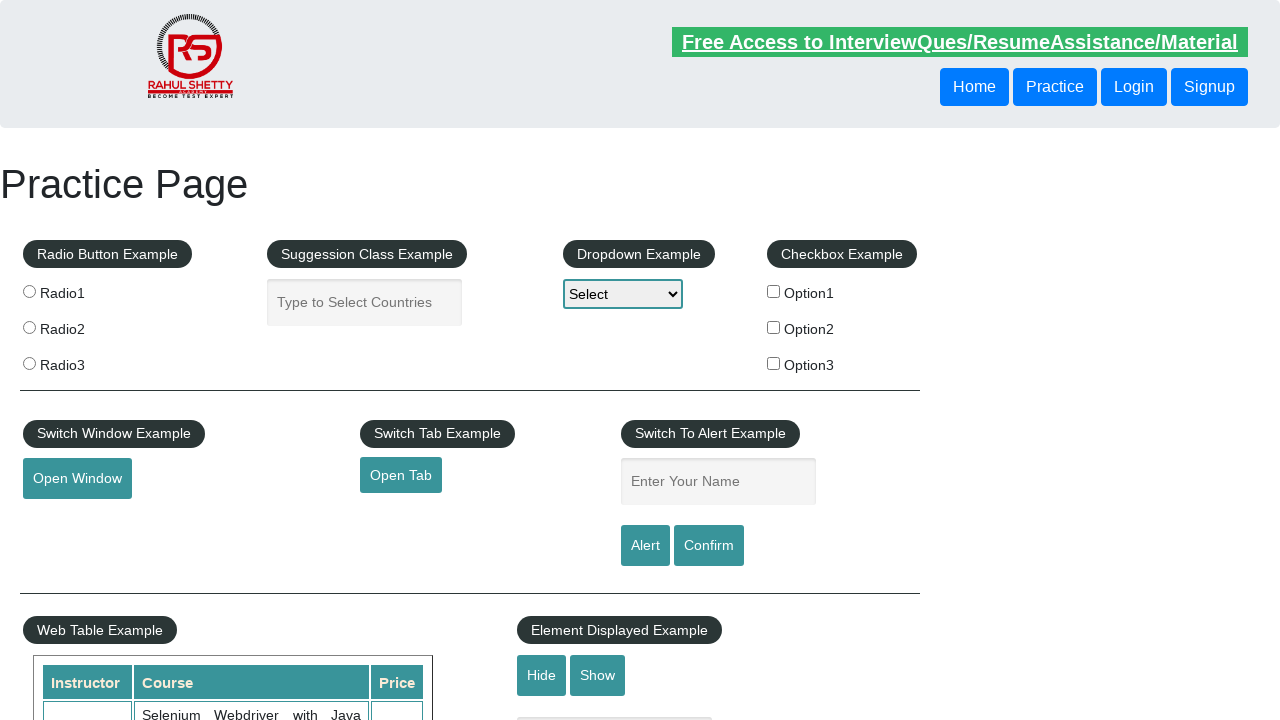

Waited for courses table to be present
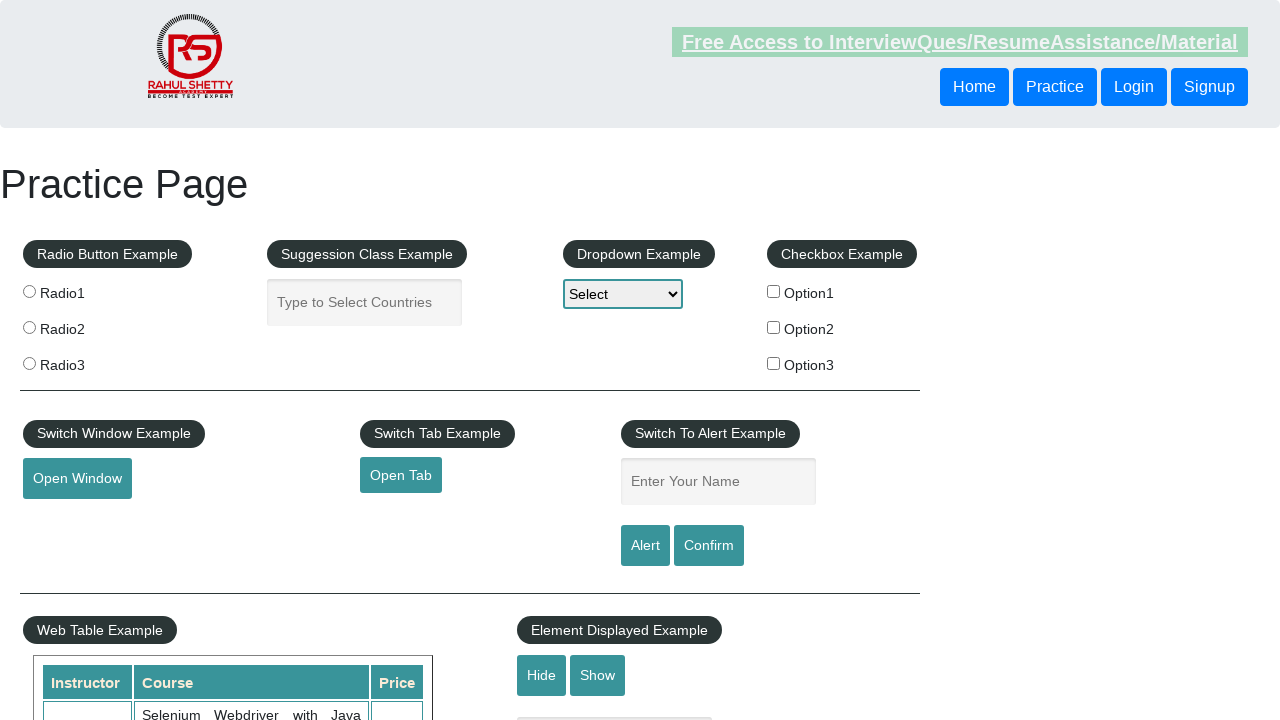

Verified table rows are present in courses table
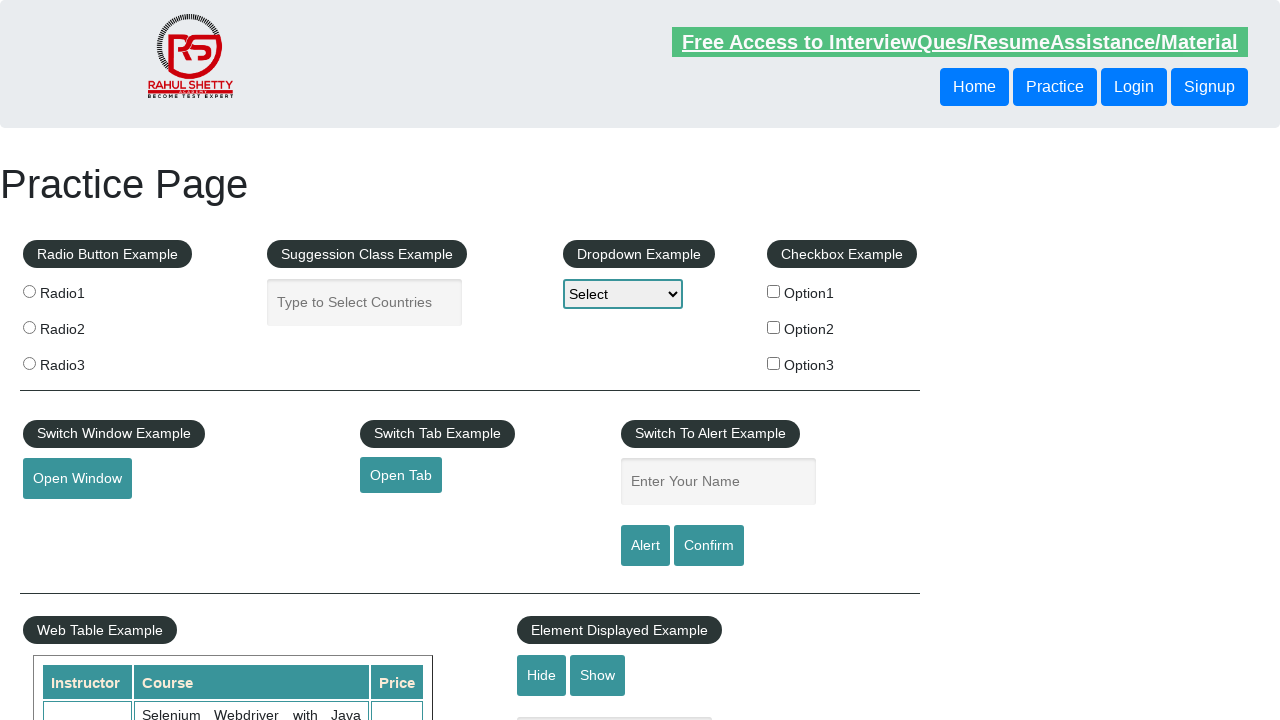

Verified table headers/columns exist in courses table
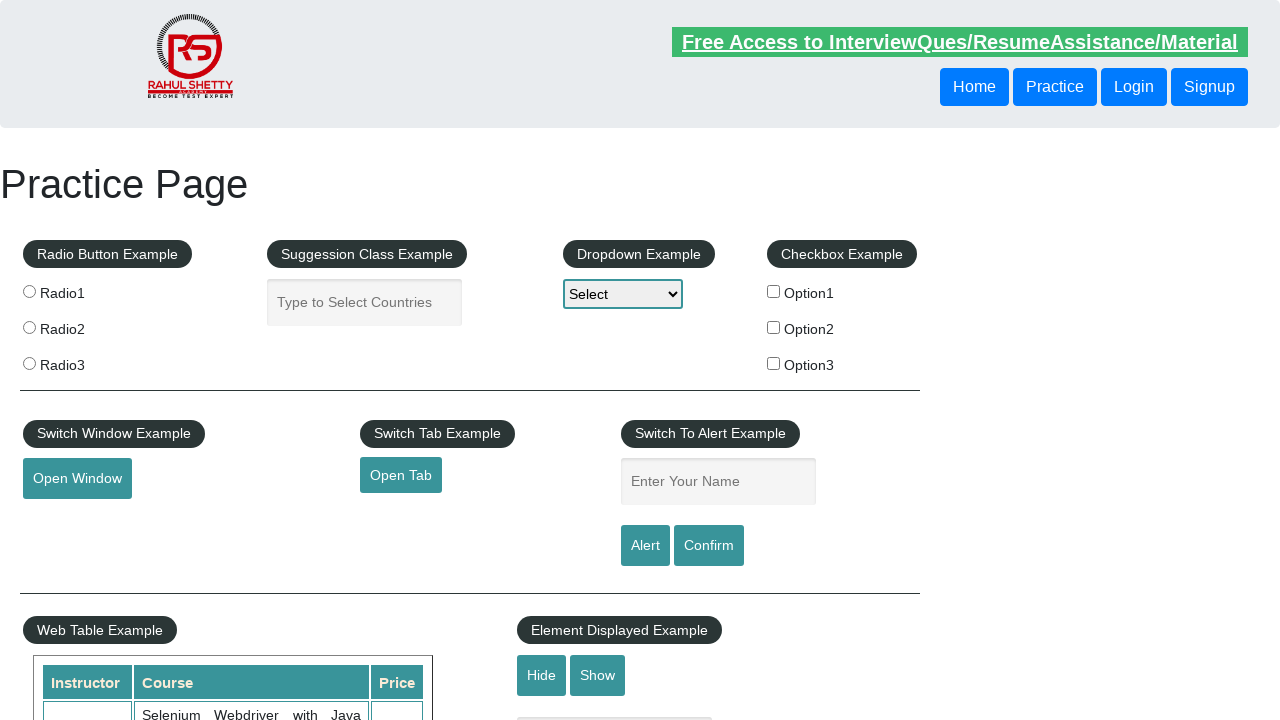

Verified 3rd row is accessible in courses table
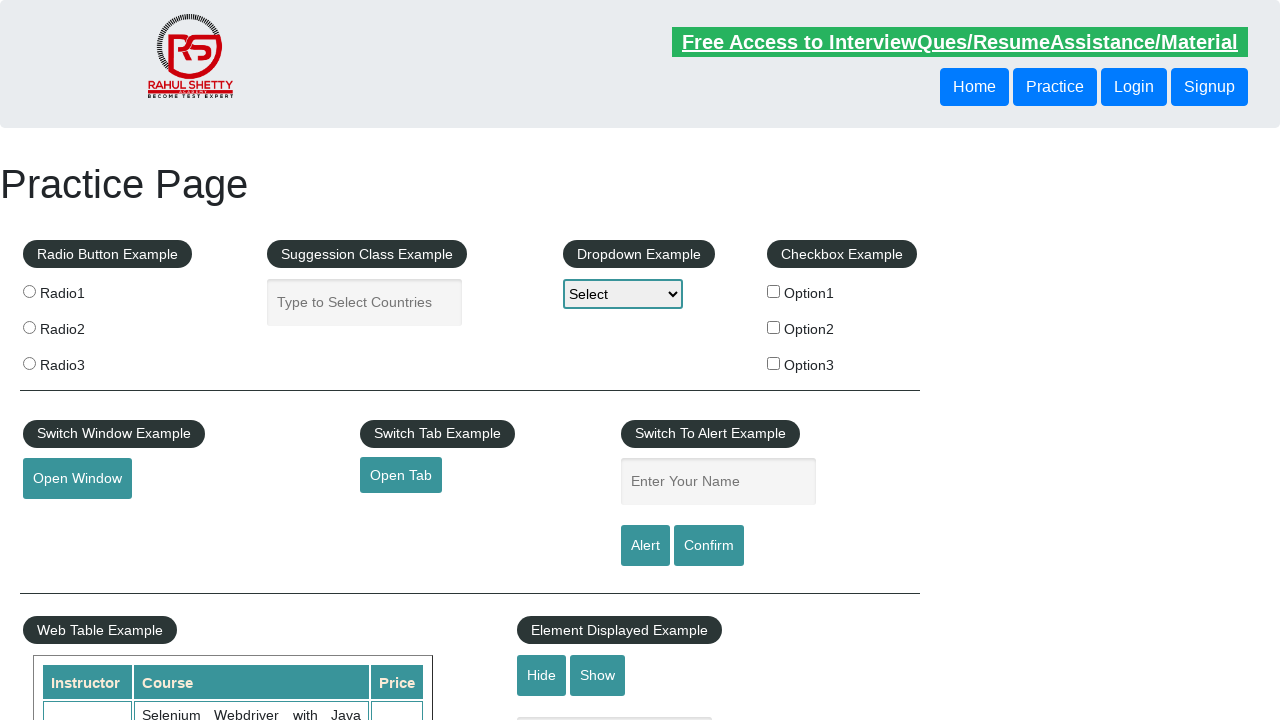

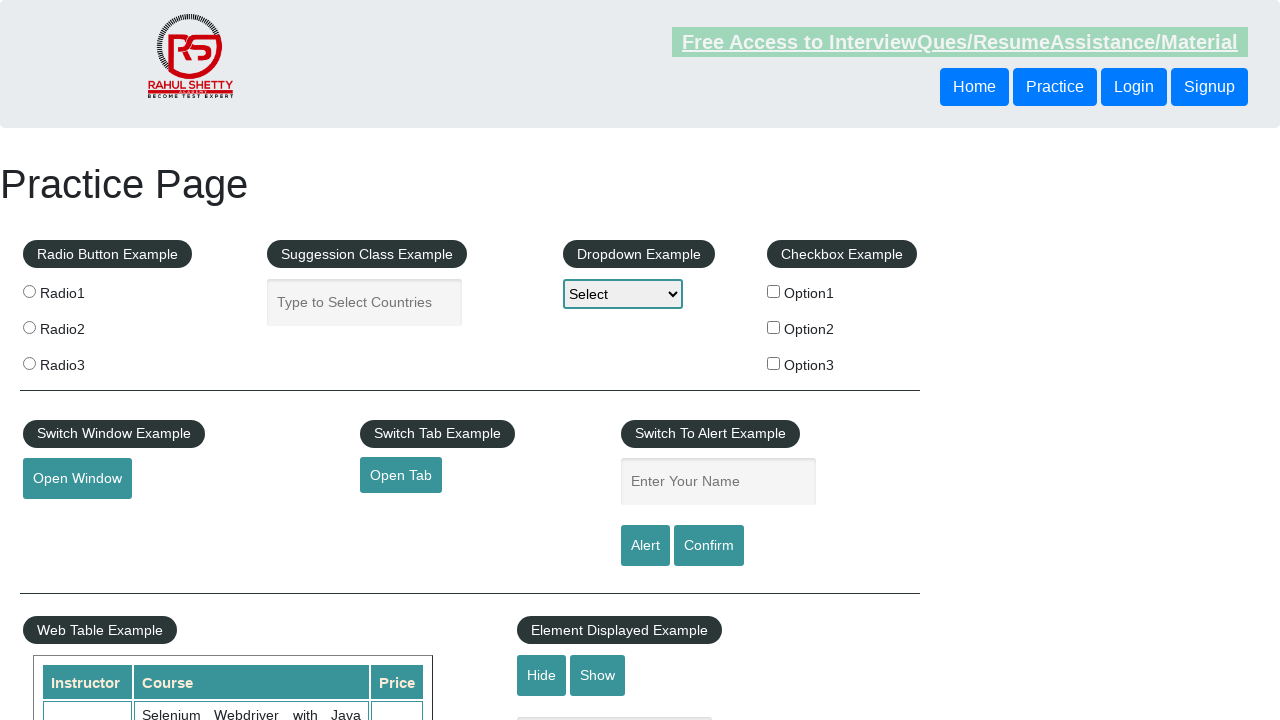